Tests that new todo items are appended to the bottom of the list by creating 3 items and verifying their order

Starting URL: https://demo.playwright.dev/todomvc

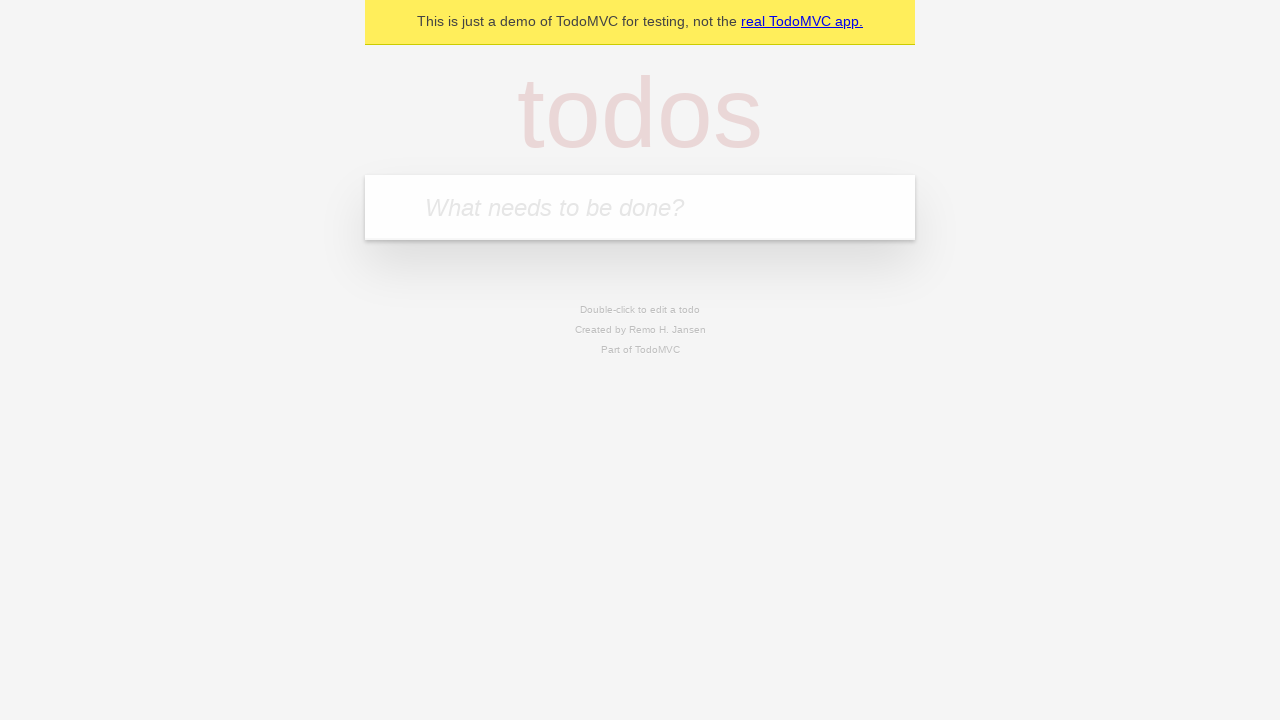

Filled new todo input with 'buy some cheese' on .new-todo
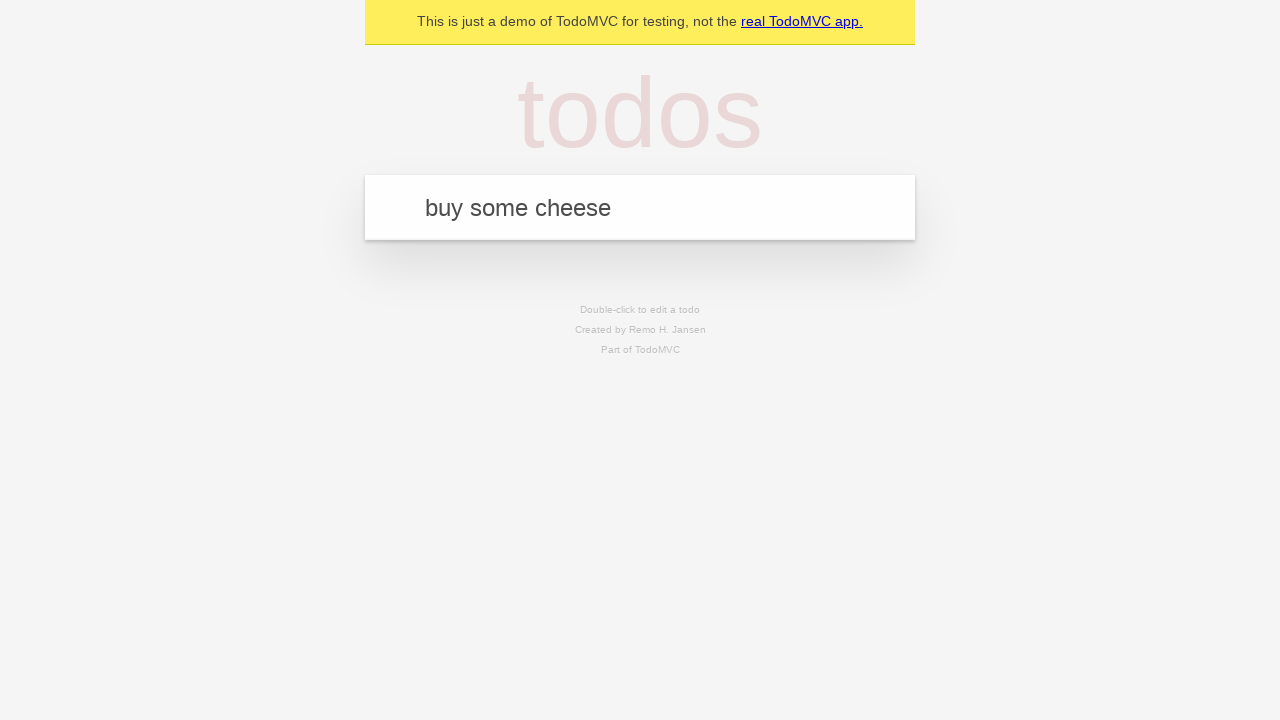

Pressed Enter to add first todo item on .new-todo
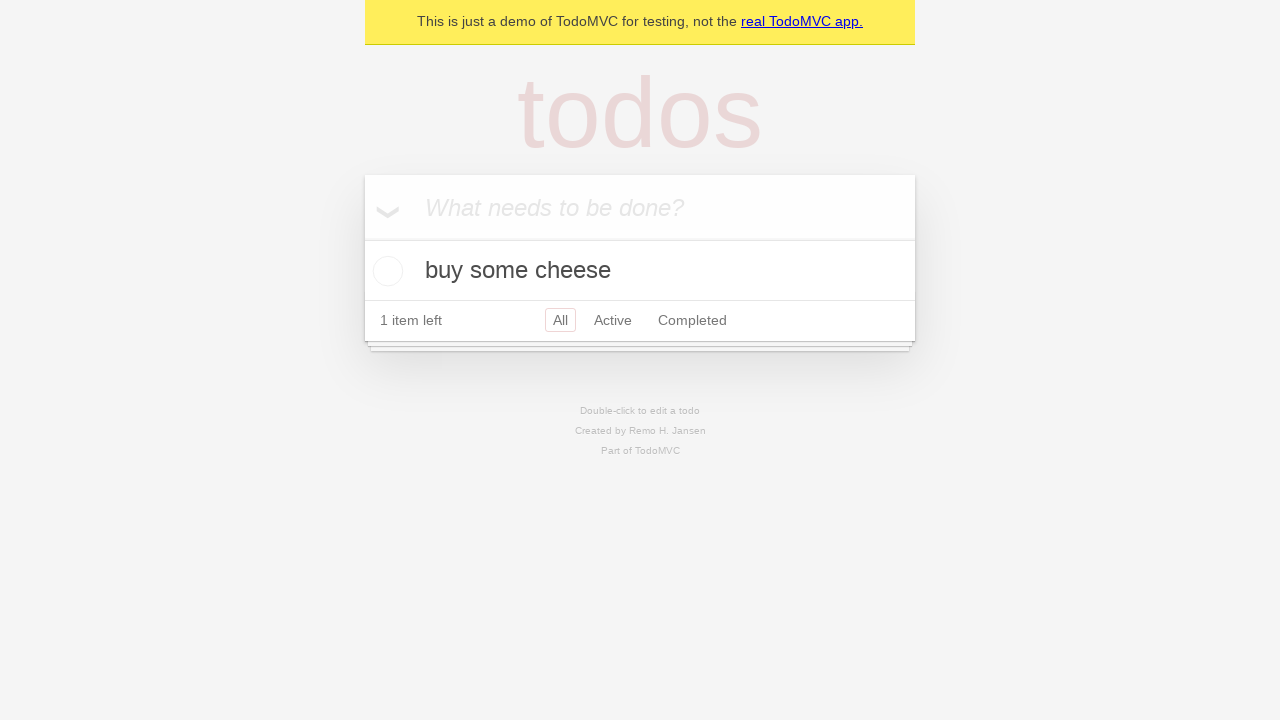

Filled new todo input with 'feed the cat' on .new-todo
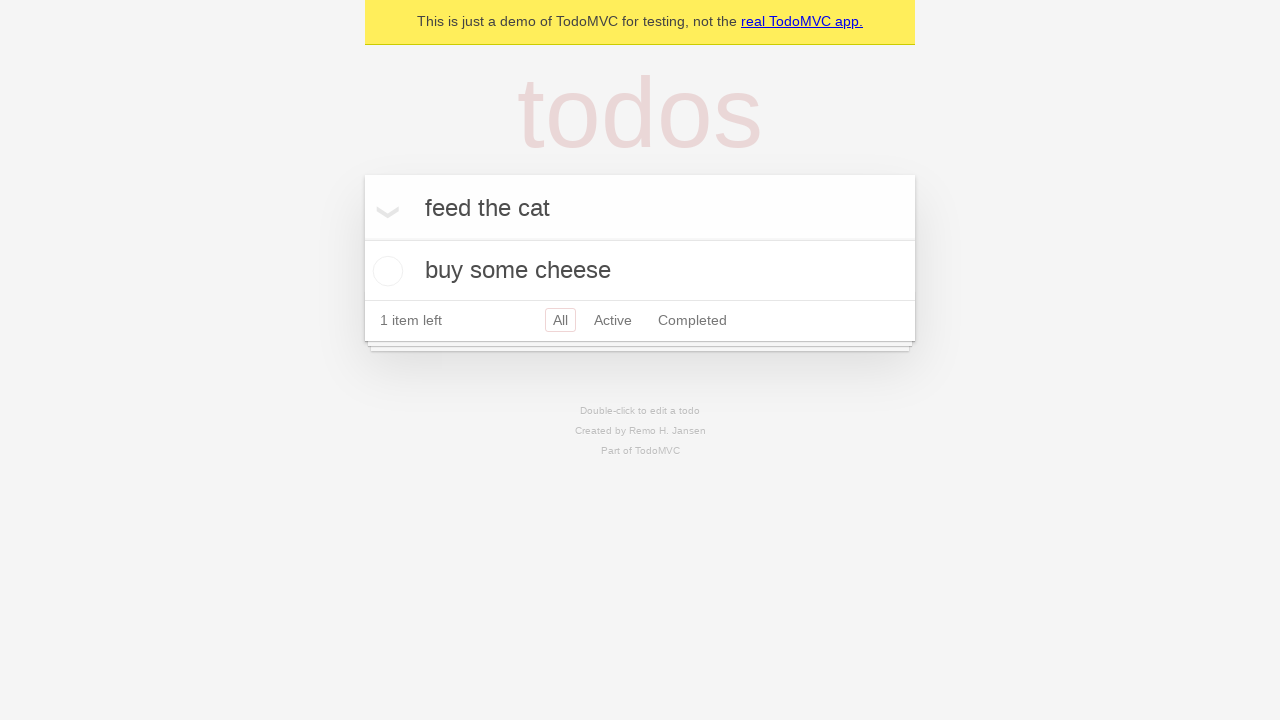

Pressed Enter to add second todo item on .new-todo
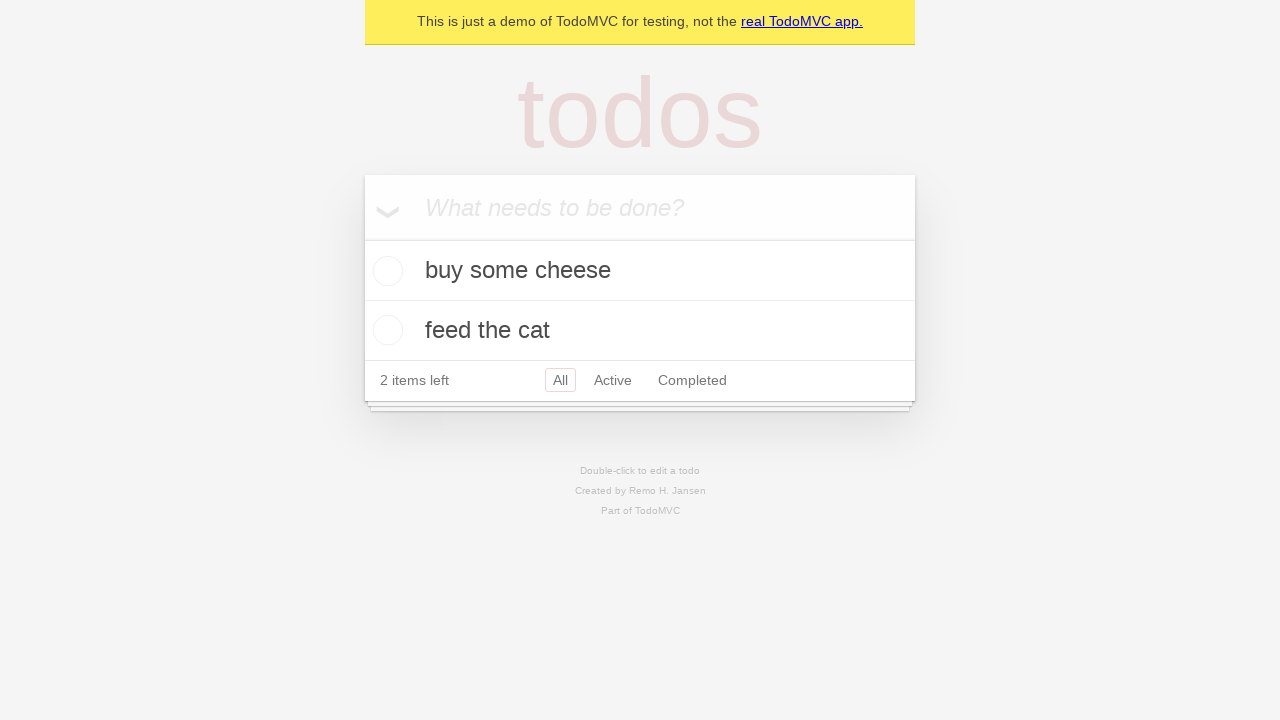

Filled new todo input with 'book a doctors appointment' on .new-todo
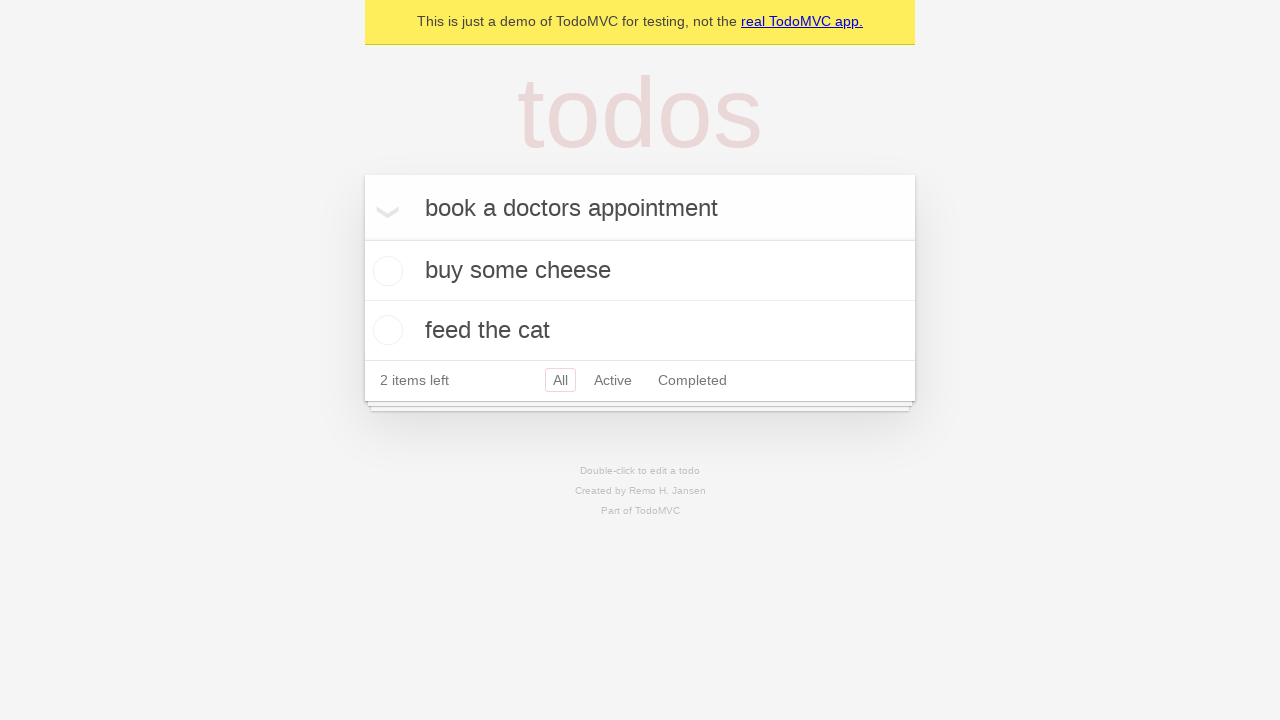

Pressed Enter to add third todo item on .new-todo
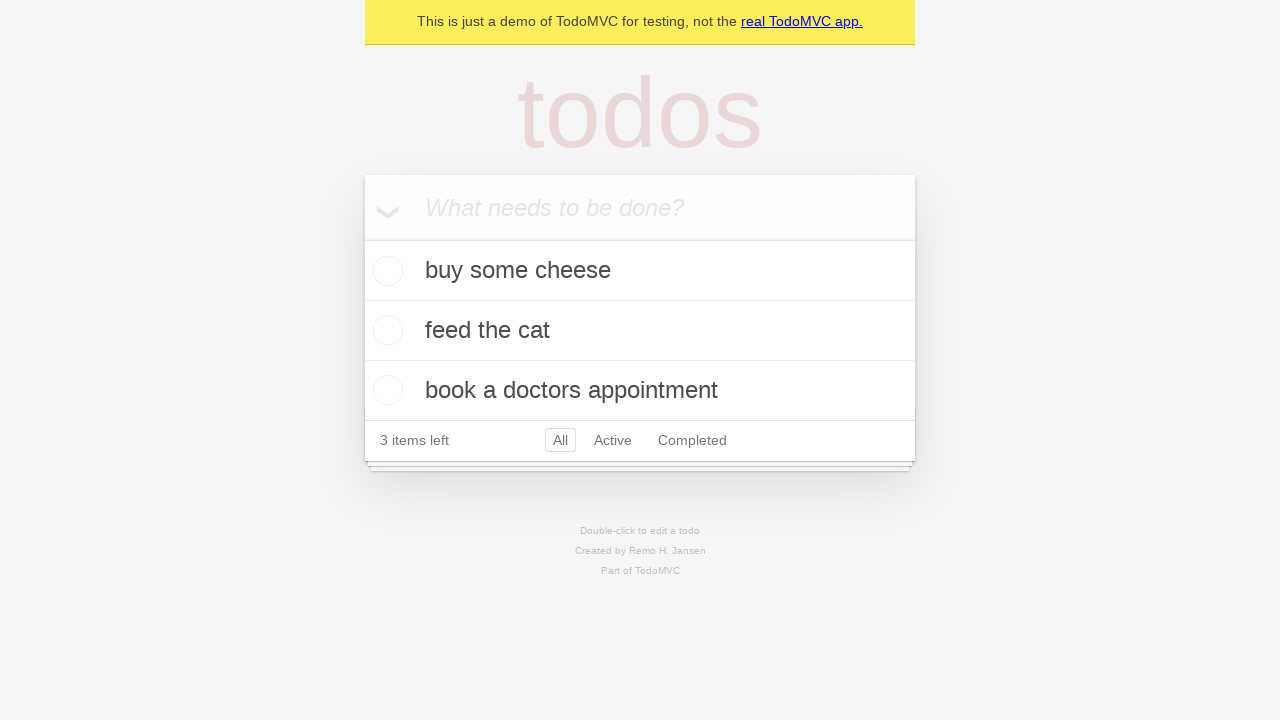

Todo count indicator loaded, confirming 3 items added
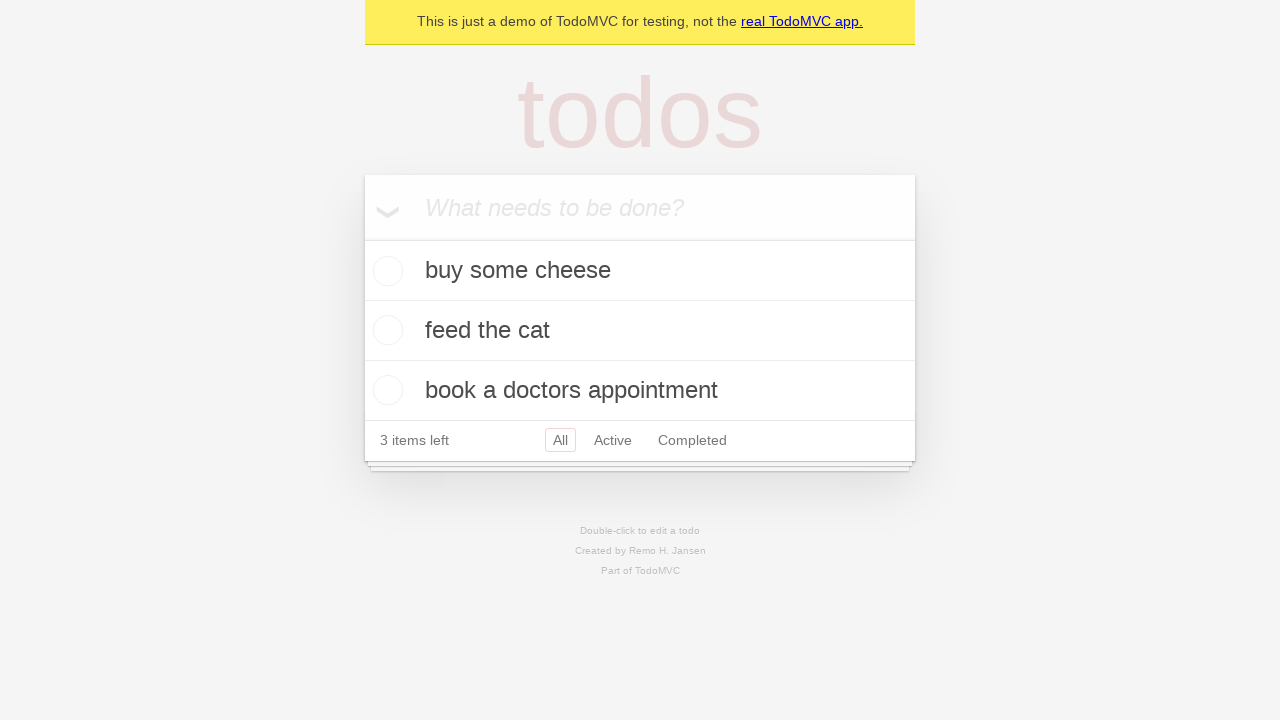

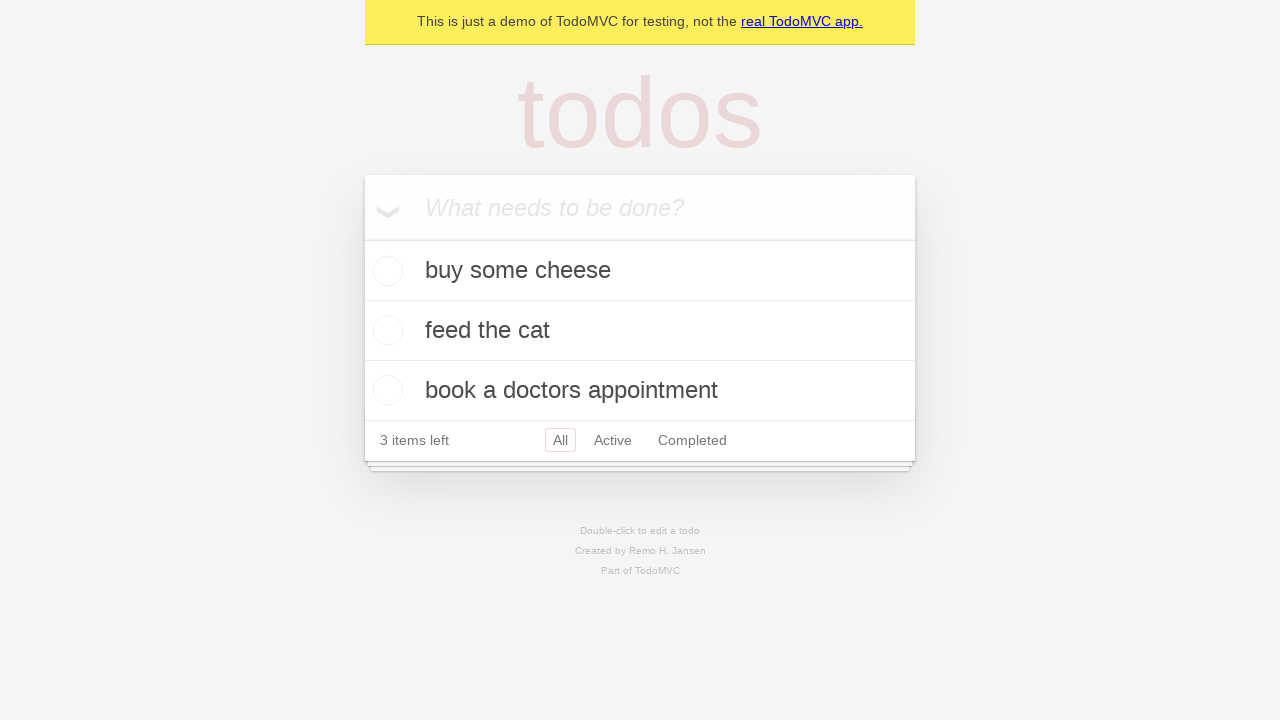